Performs case-insensitive text verification on the logo element

Starting URL: https://rahulshettyacademy.com/seleniumPractise/#/

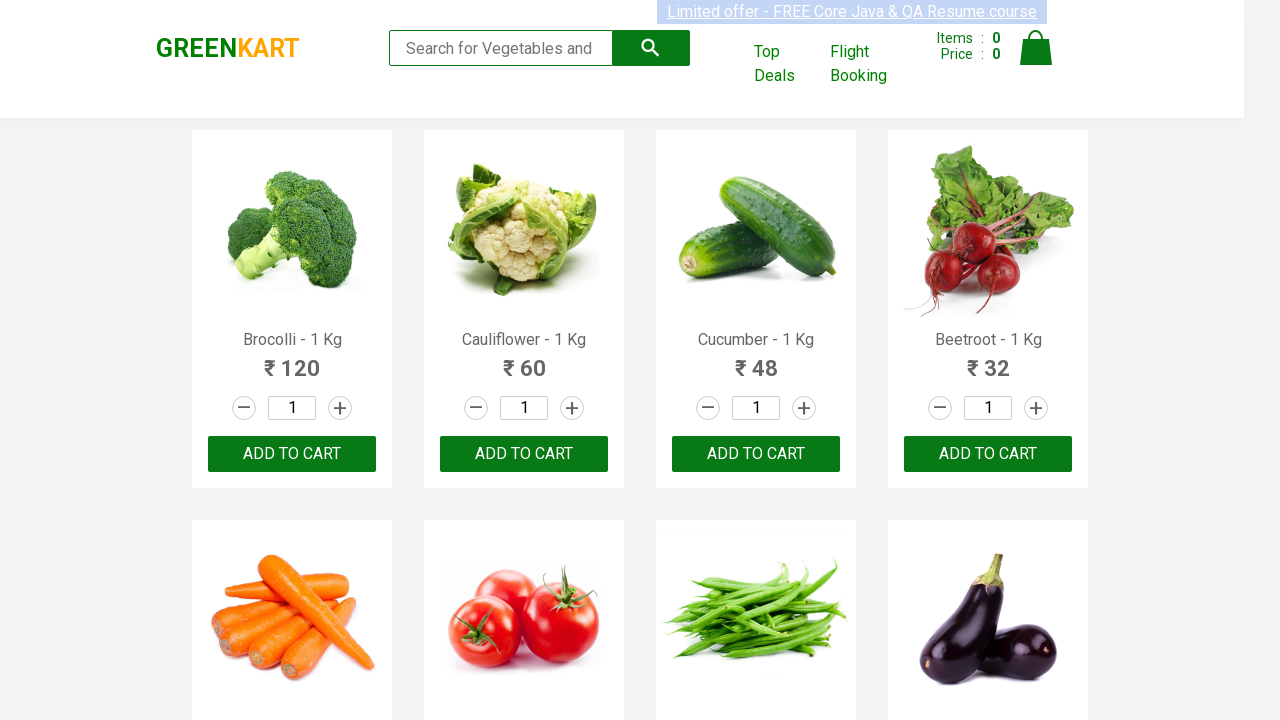

Navigated to https://rahulshettyacademy.com/seleniumPractise/#/
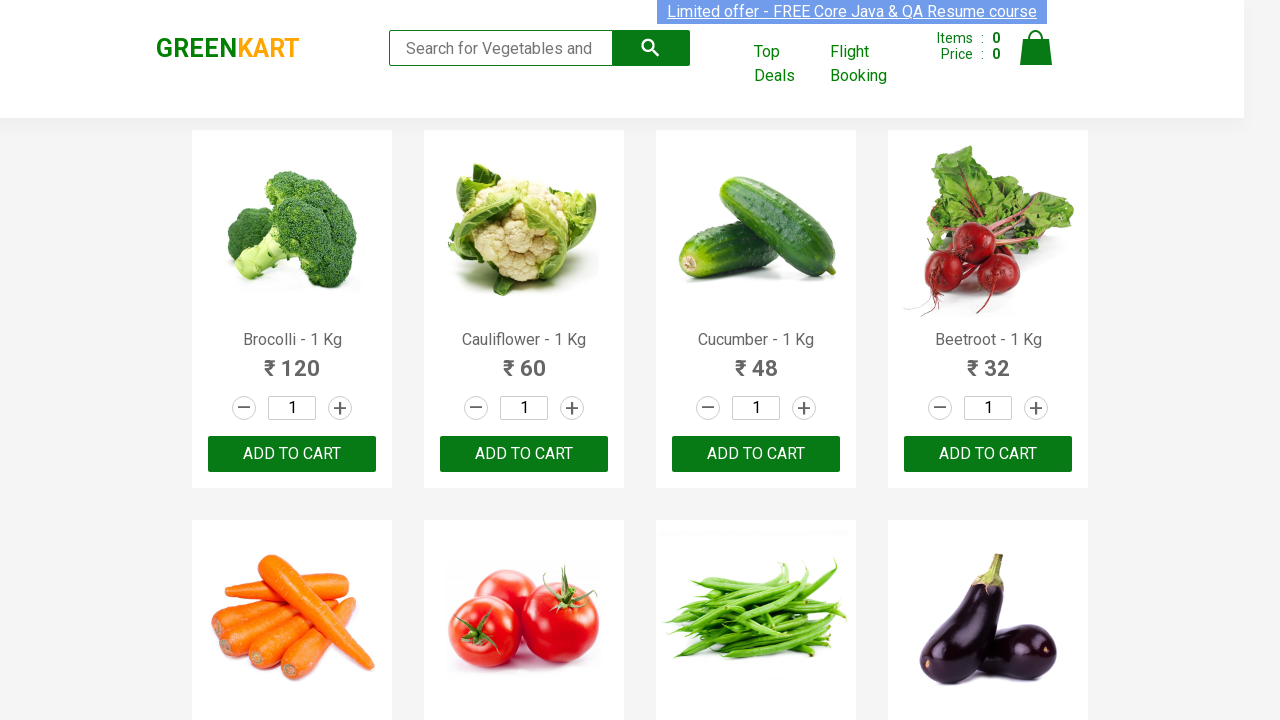

Located logo element with selector 'div.brand'
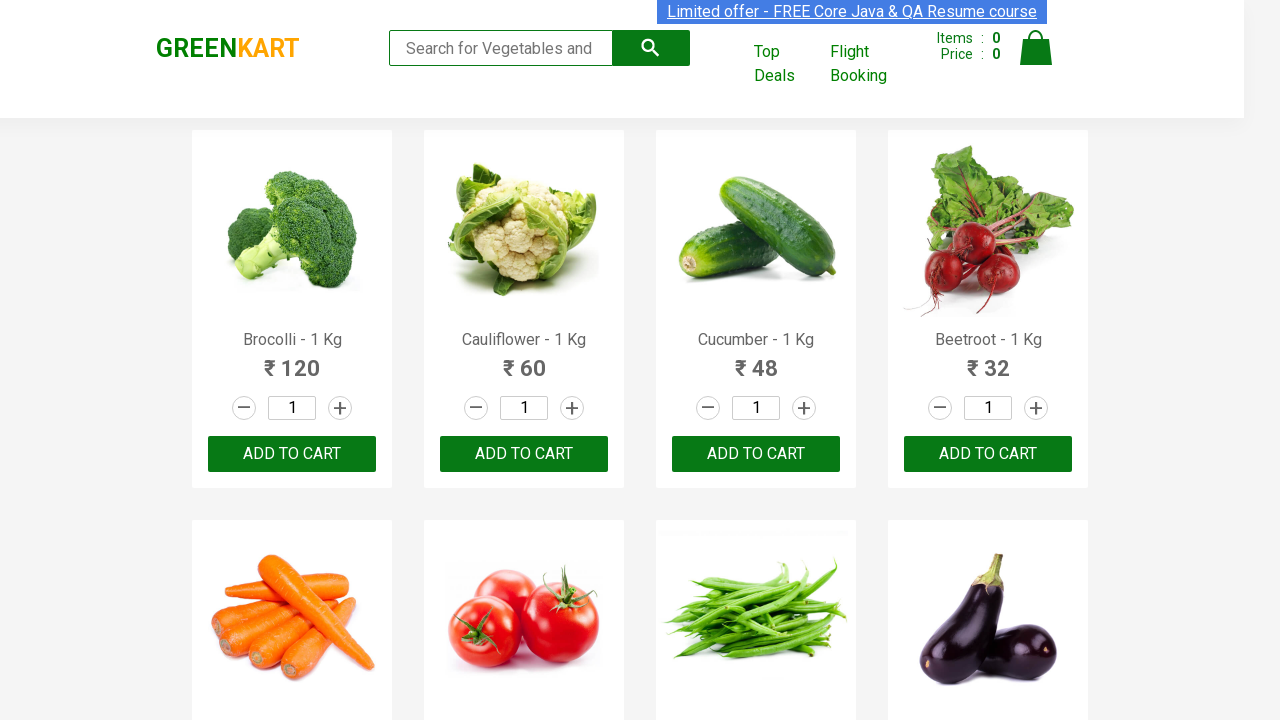

Retrieved and converted logo text to lowercase
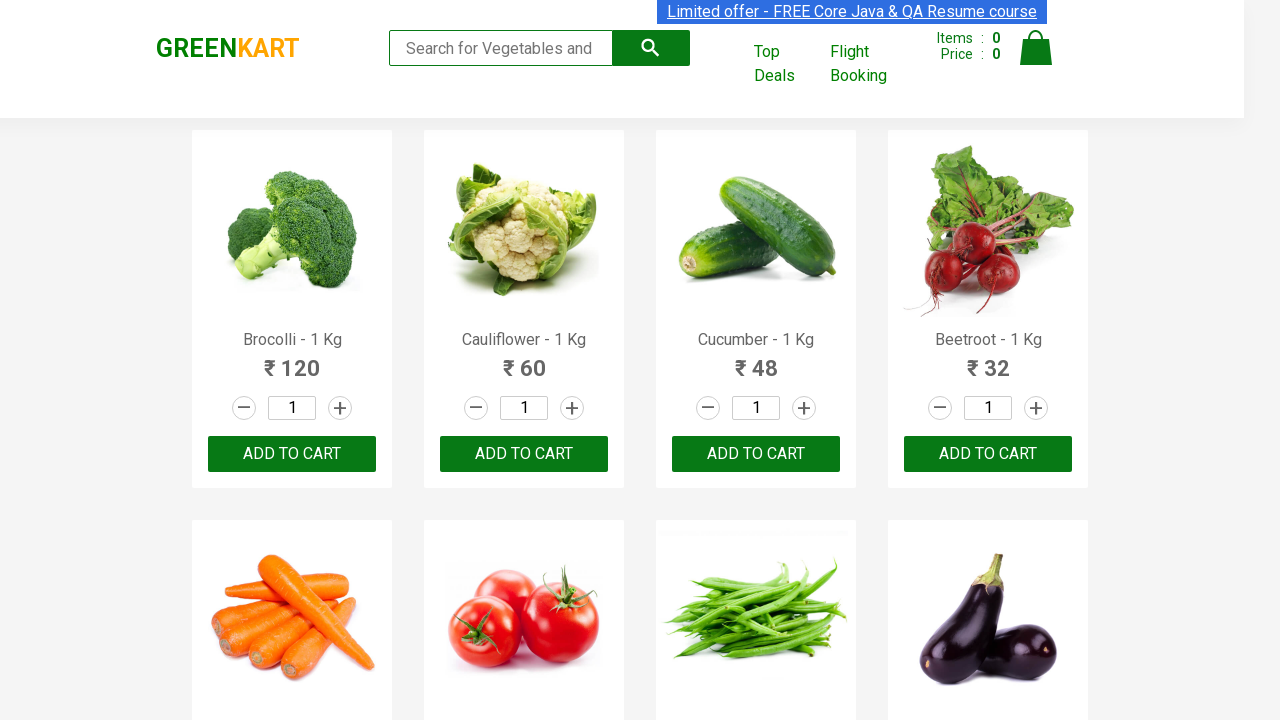

Set expected text to 'greenkart' (lowercase)
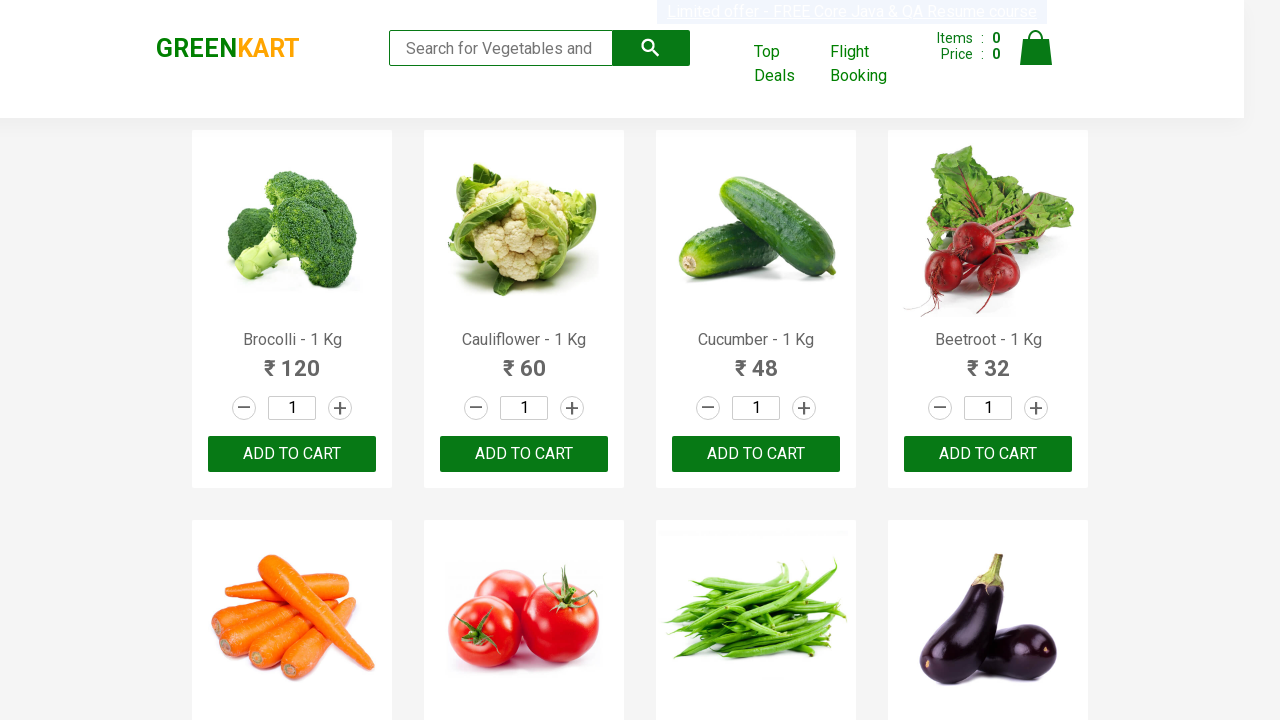

Case-insensitive assertion passed: 'greenkart' found in logo text
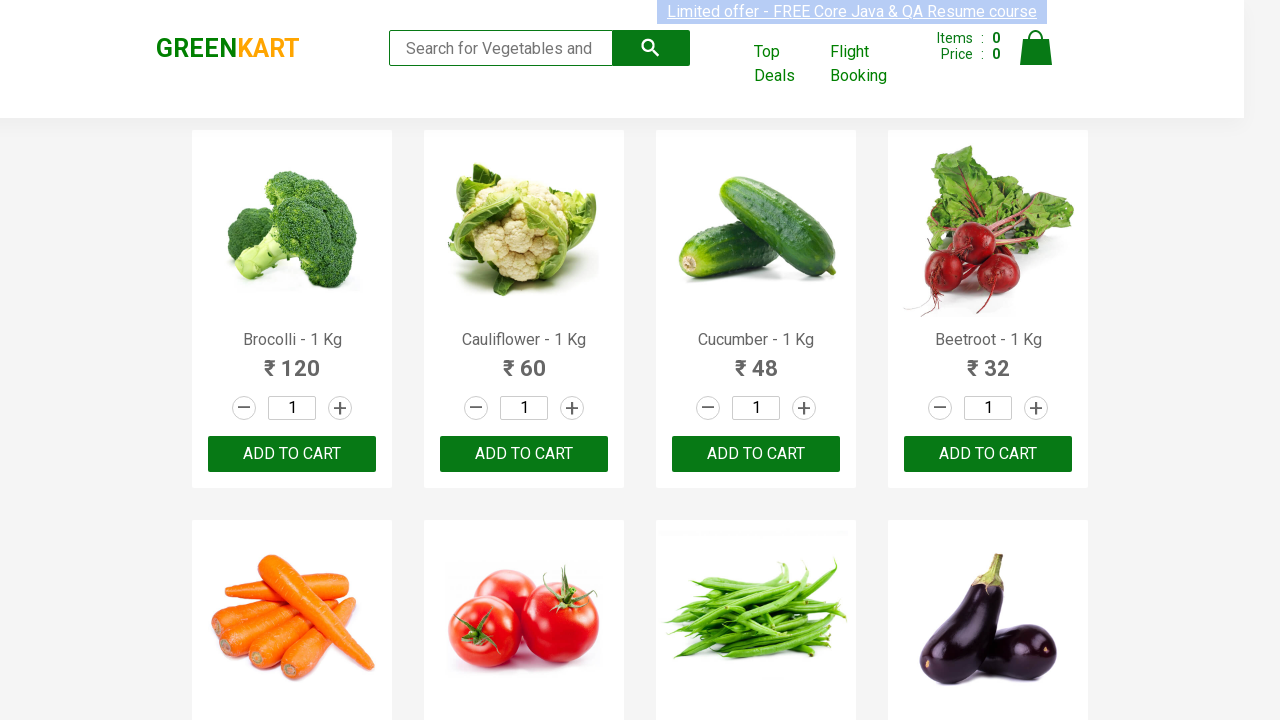

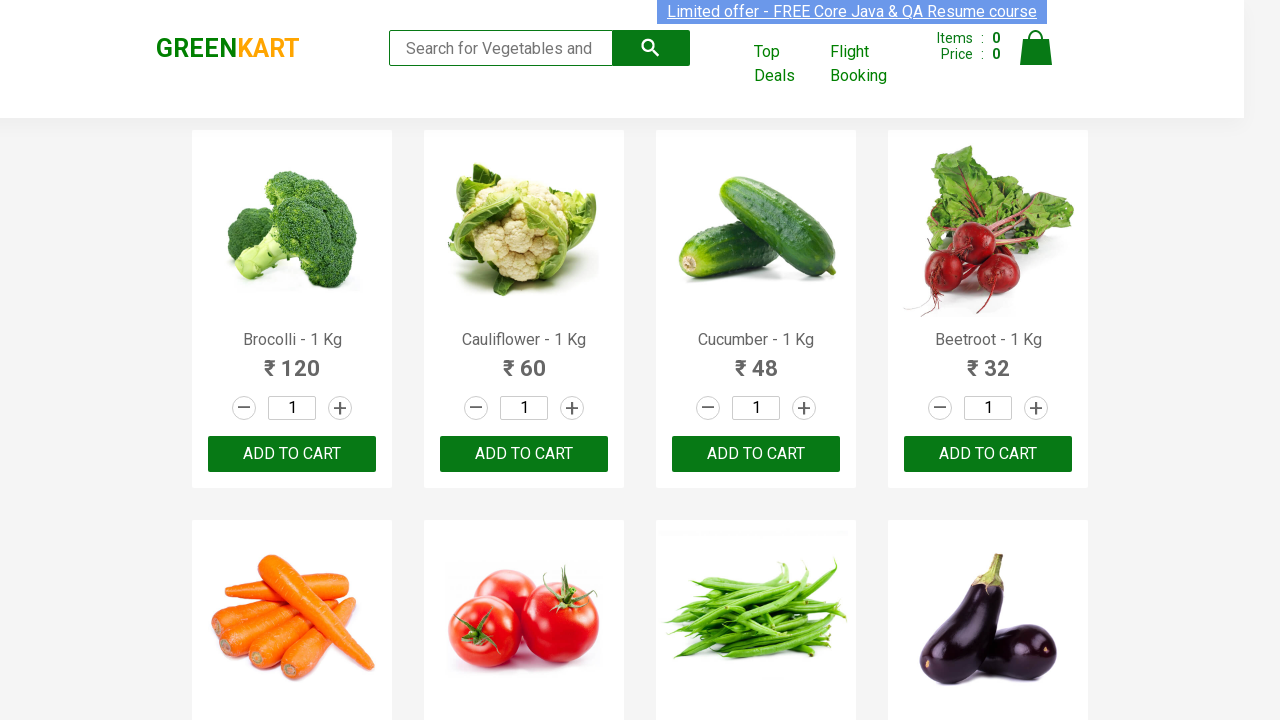